Navigates to the DemoQA homepage and verifies the page loads correctly by checking if the Selenium logo/image is displayed

Starting URL: https://demoqa.com/

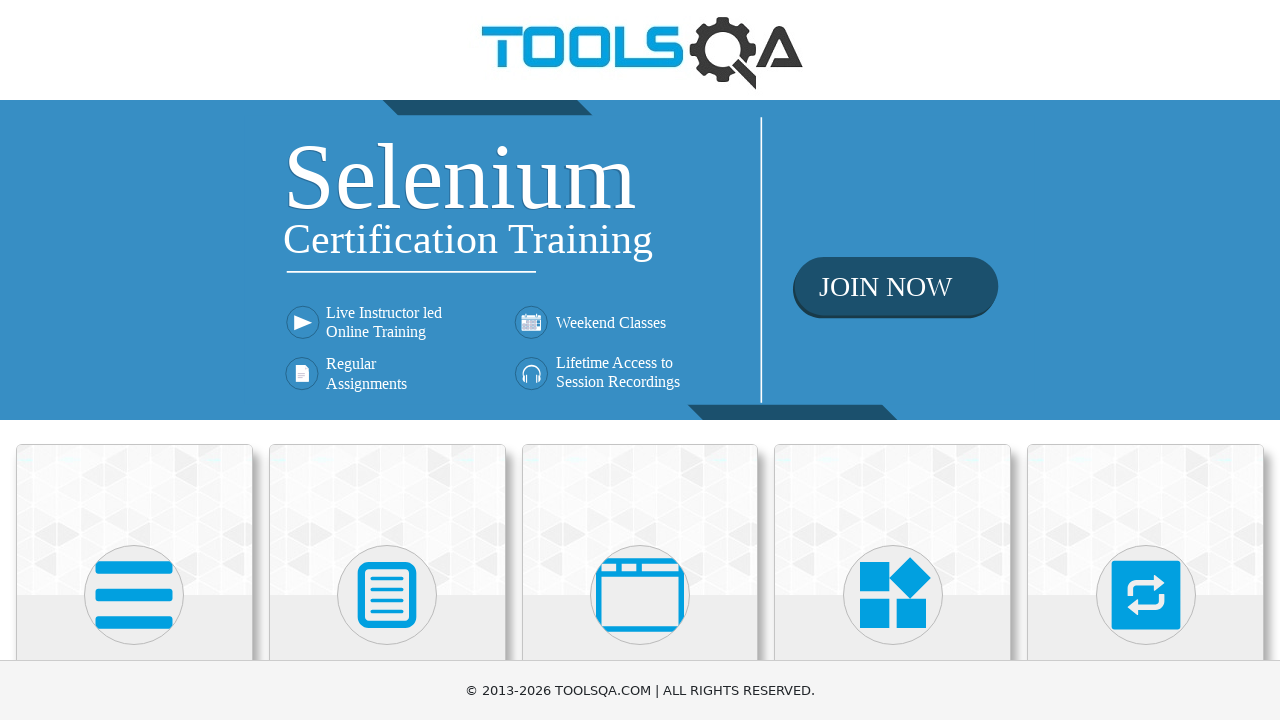

Navigated to DemoQA homepage
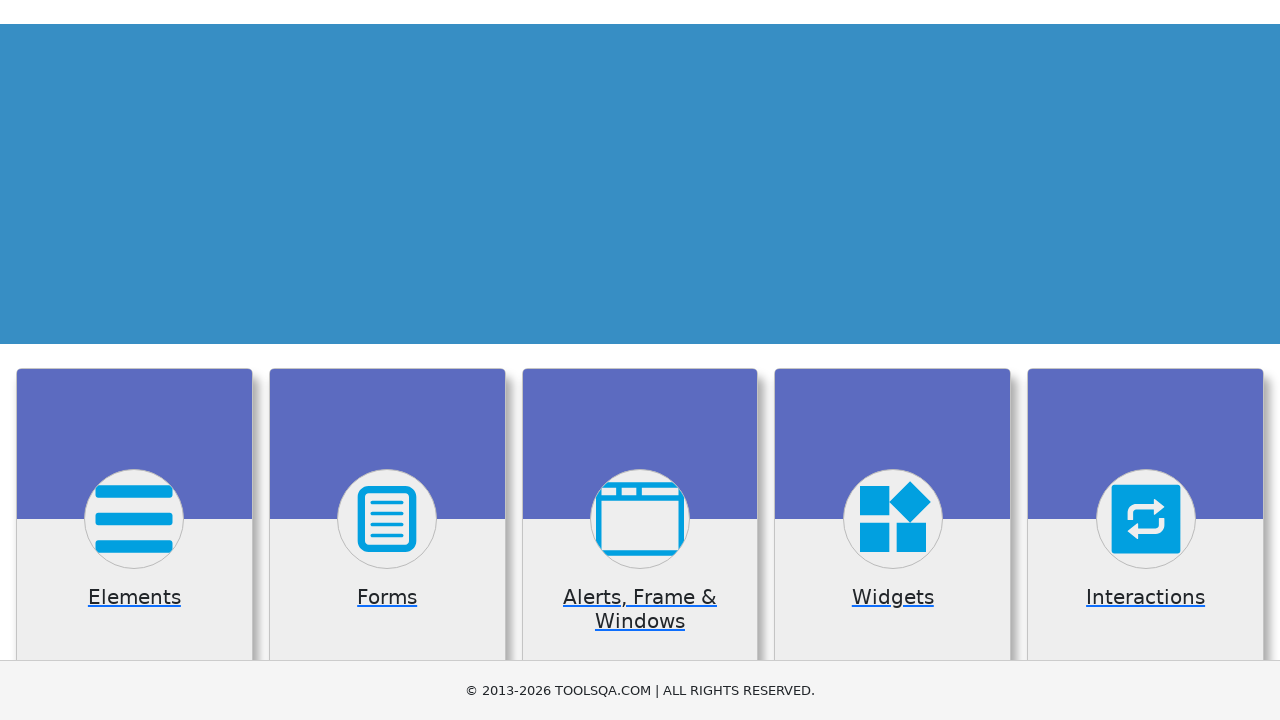

Selenium logo/image is visible on the homepage
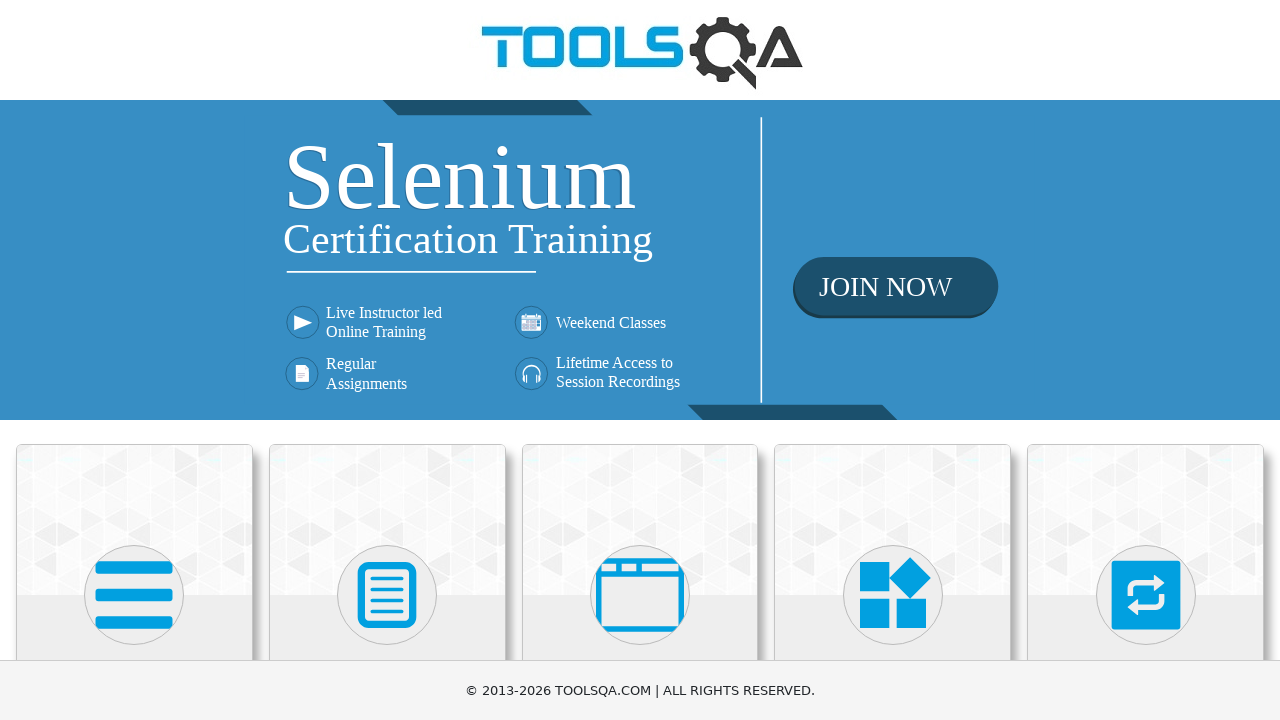

Verified current URL: https://demoqa.com/
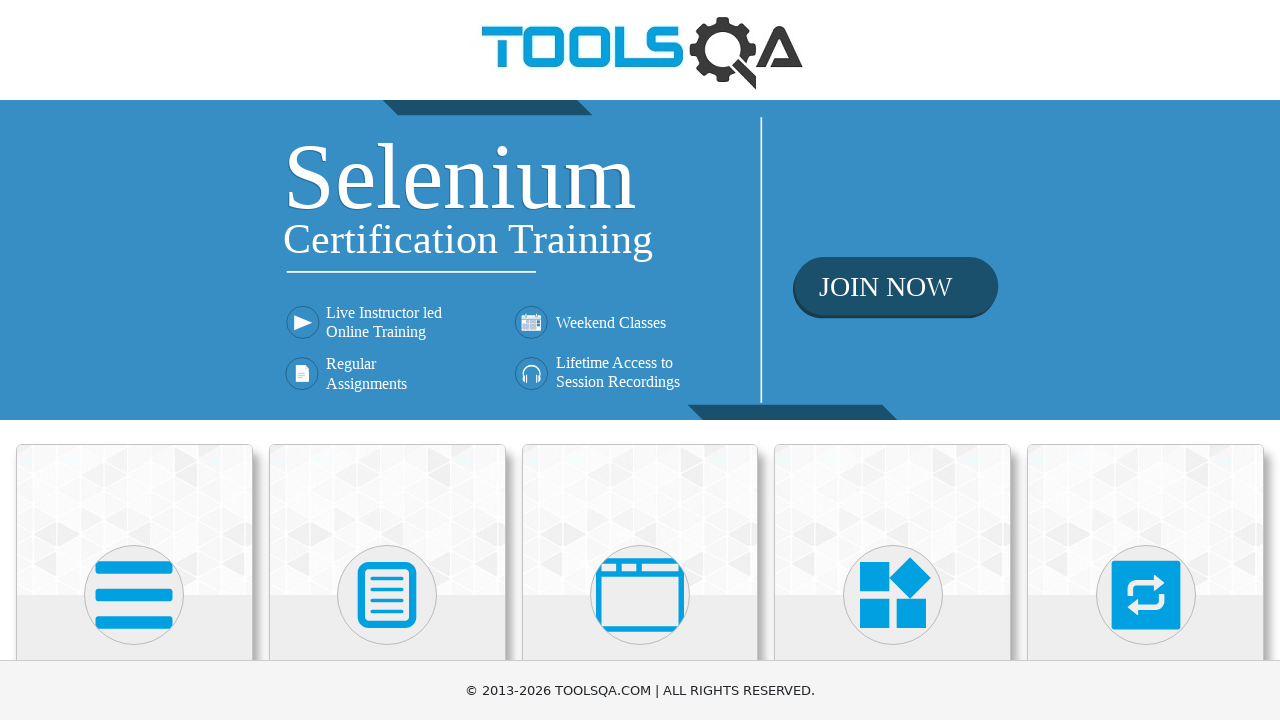

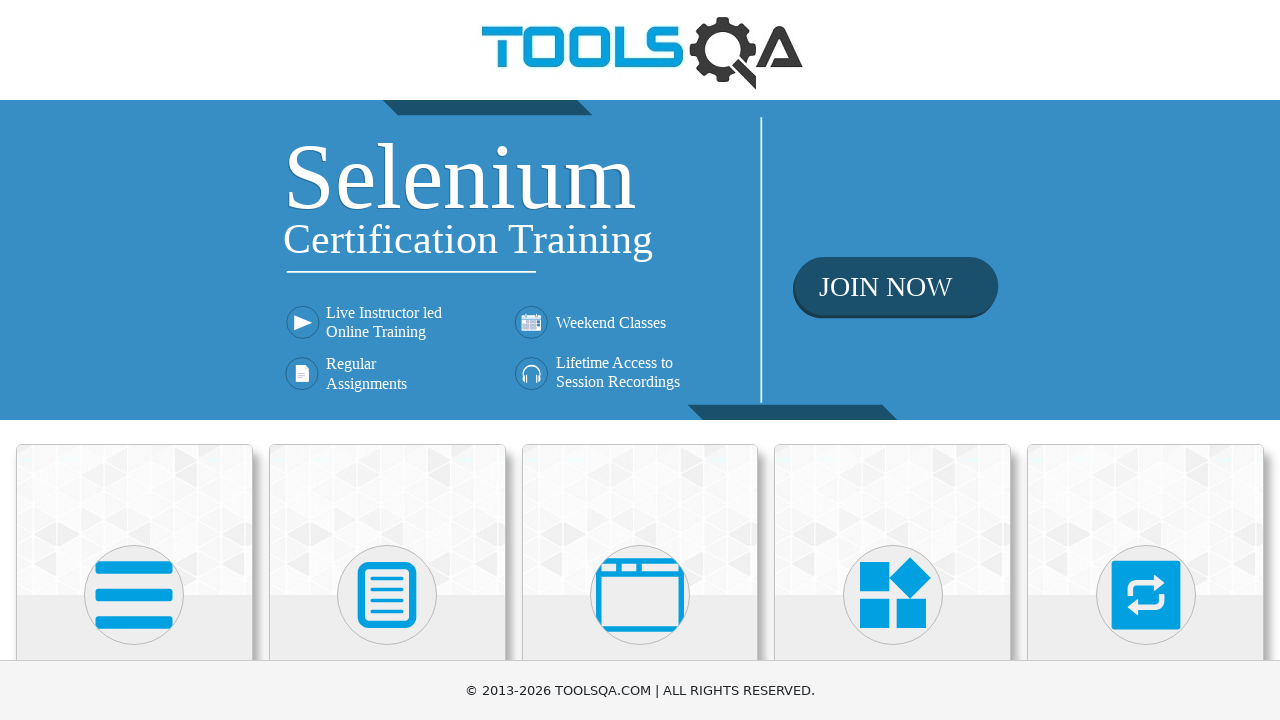